Tests radio button functionality on a practice form by clicking the Male radio button and then checking the Female radio button

Starting URL: https://demoqa.com/automation-practice-form

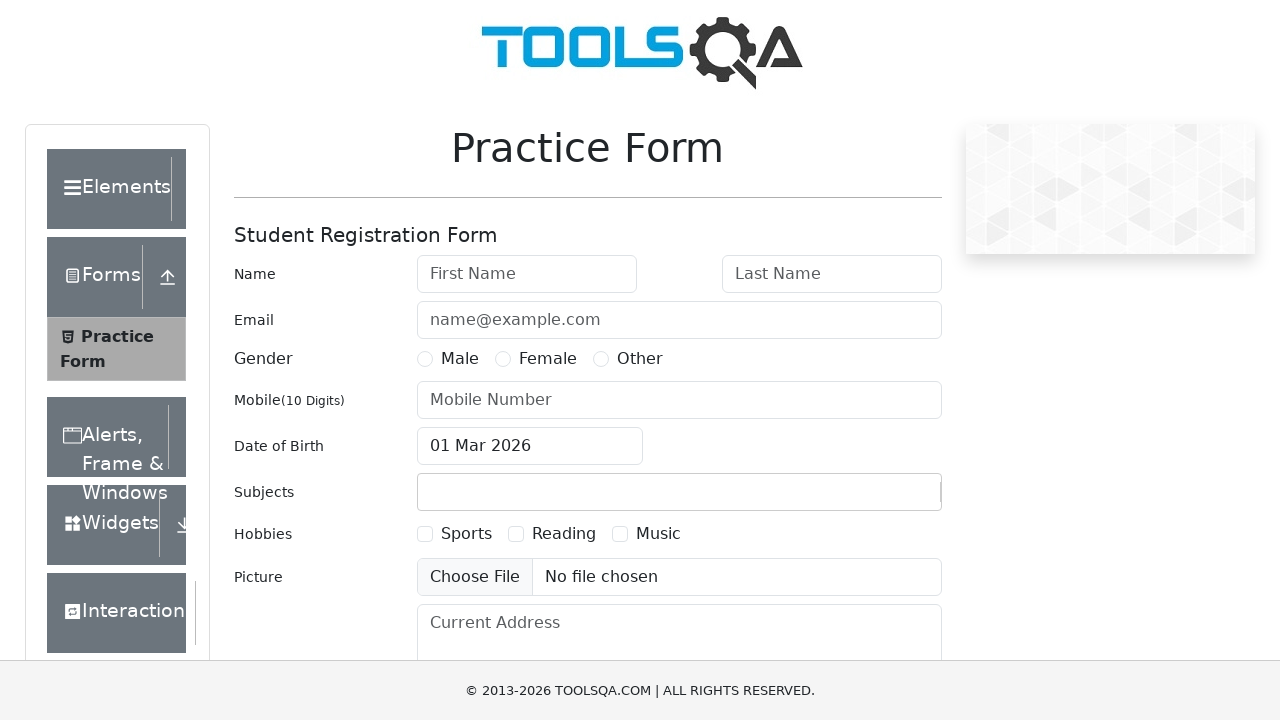

Clicked Male radio button at (460, 359) on xpath=//label[normalize-space()="Male"]
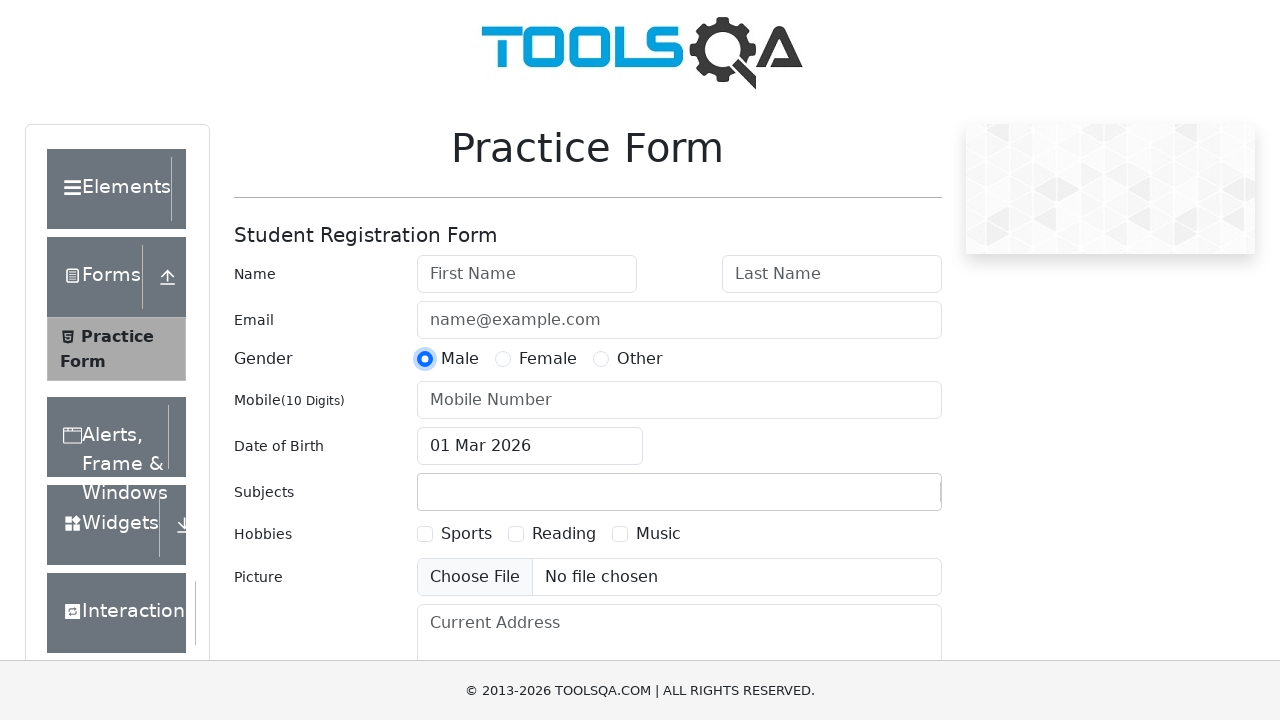

Checked Female radio button at (548, 359) on xpath=//label[normalize-space()="Female"]
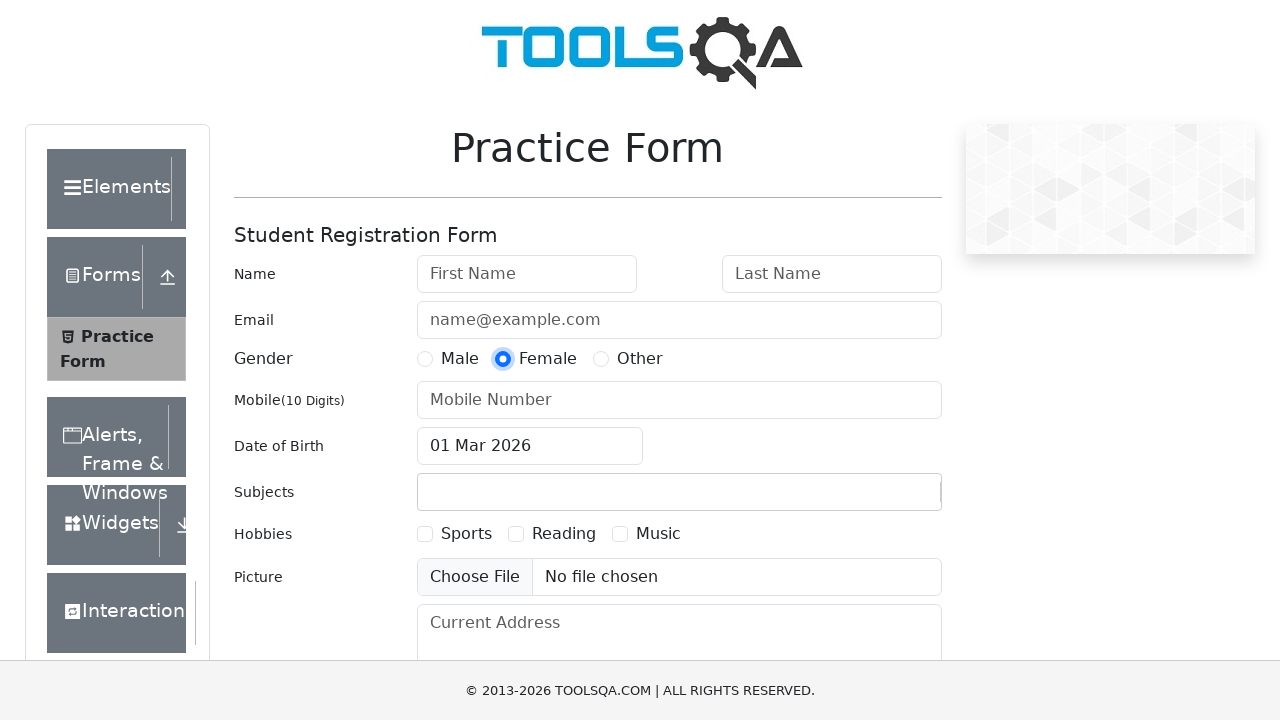

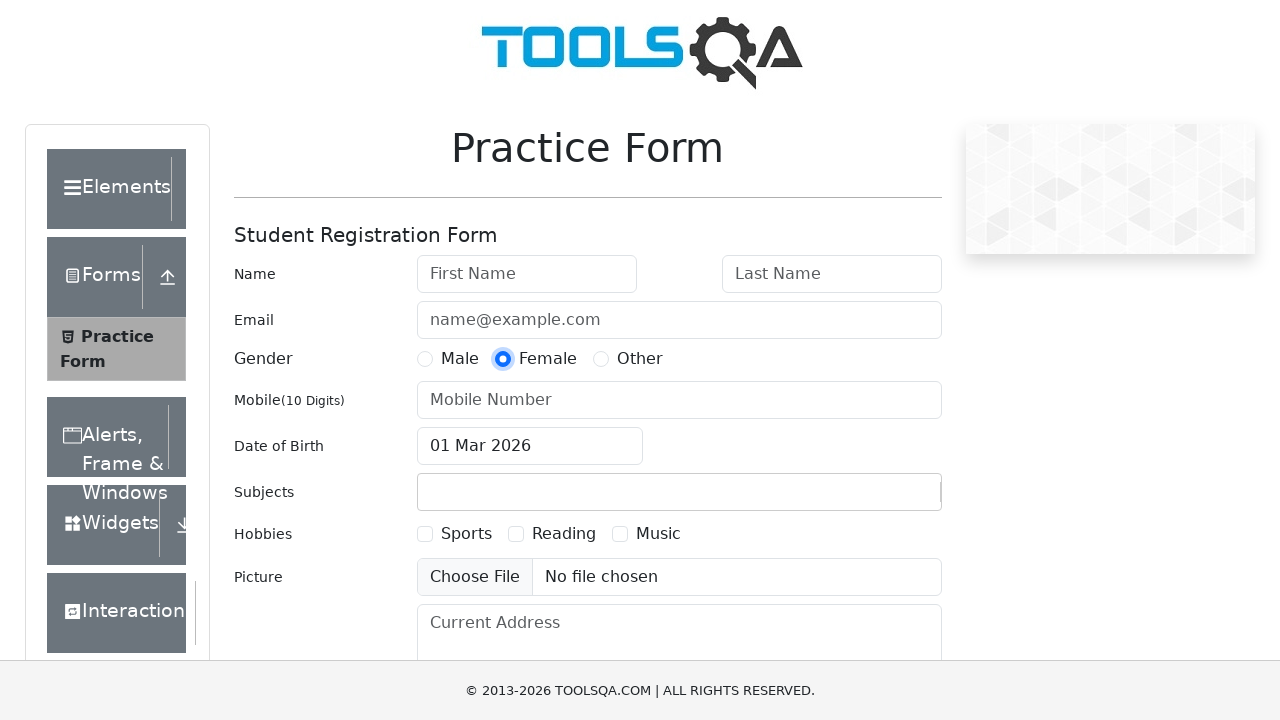